Navigates to the Automation Practice page and verifies that footer links are present and visible on the page

Starting URL: https://www.rahulshettyacademy.com/AutomationPractice/

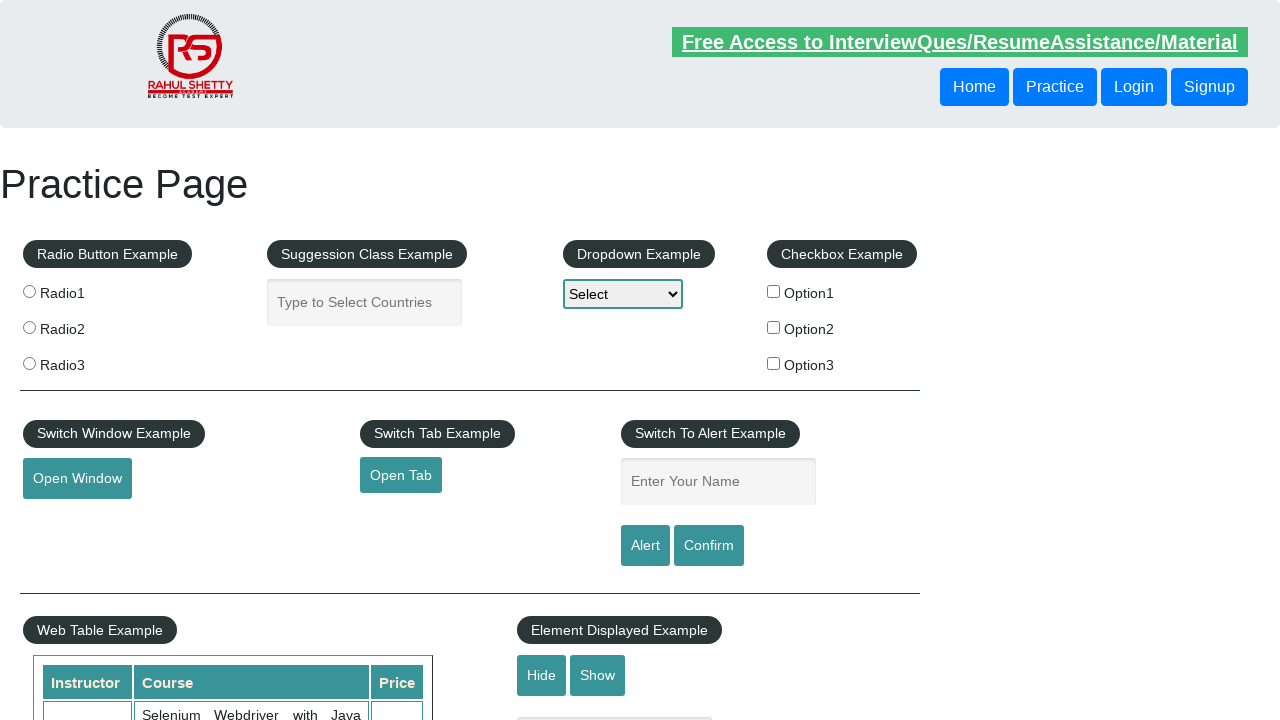

Navigated to Automation Practice page
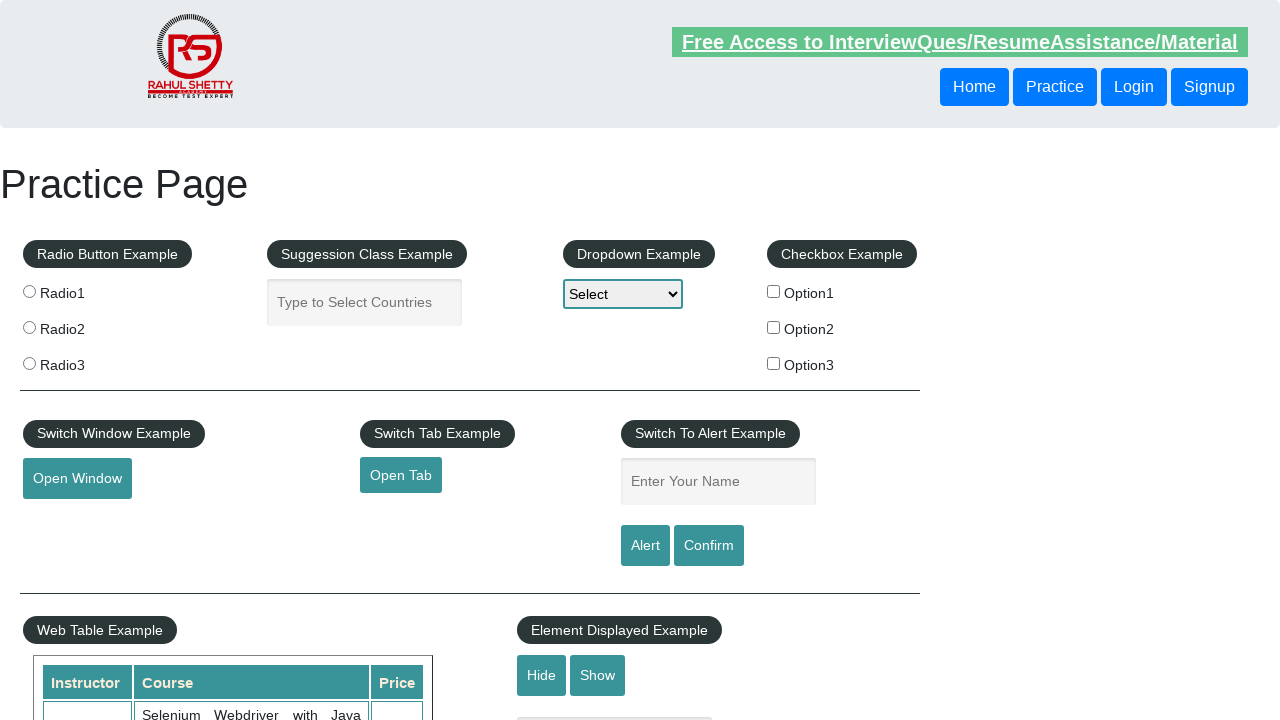

Footer links selector appeared on page
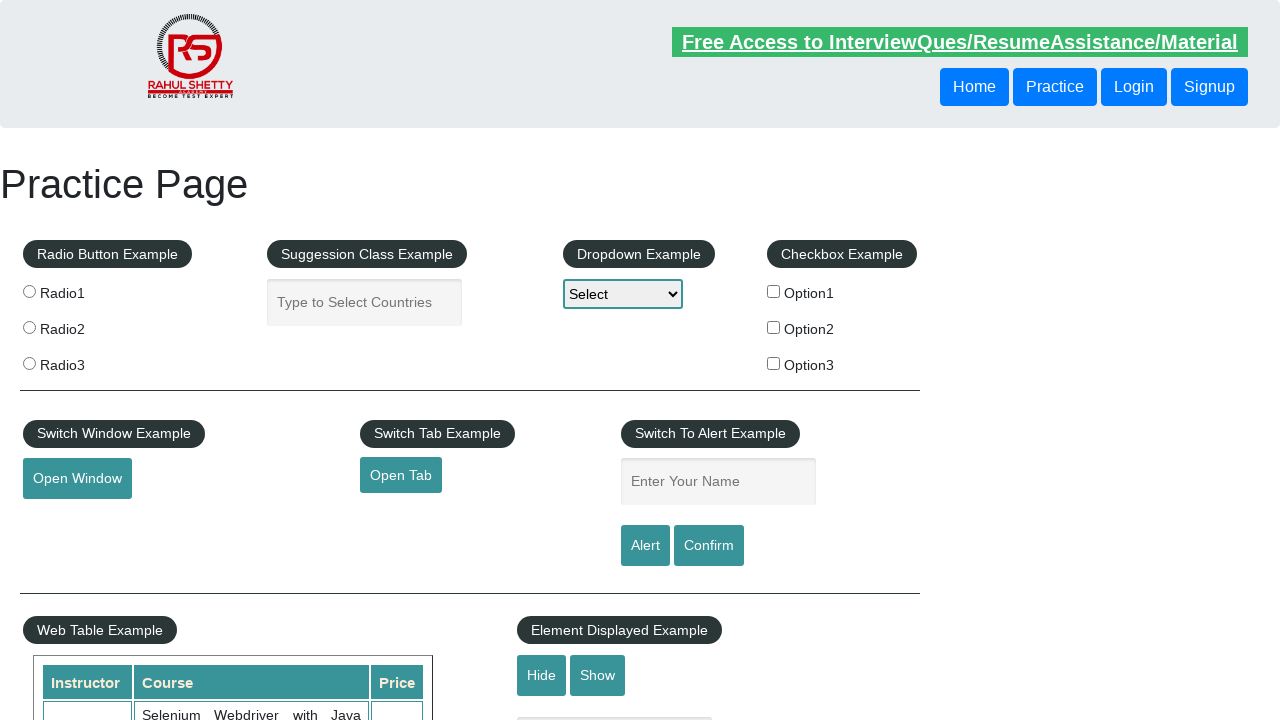

Located all footer links
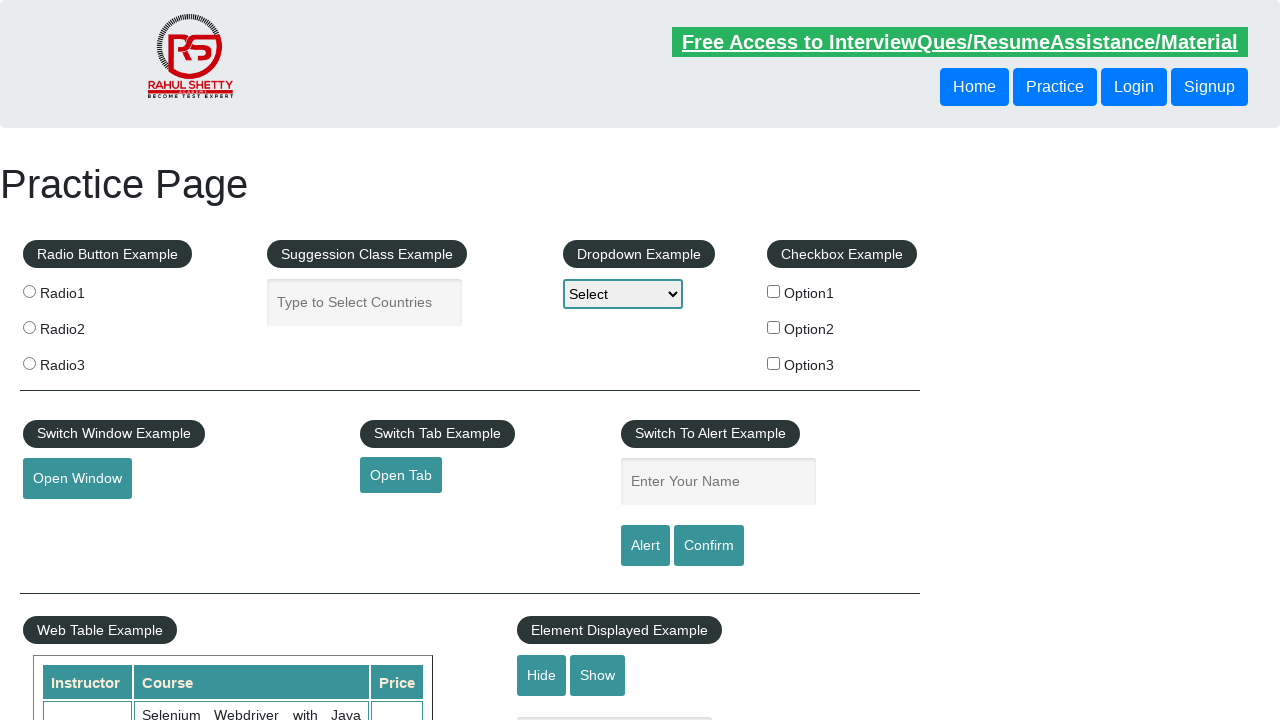

Verified that footer links are present and visible
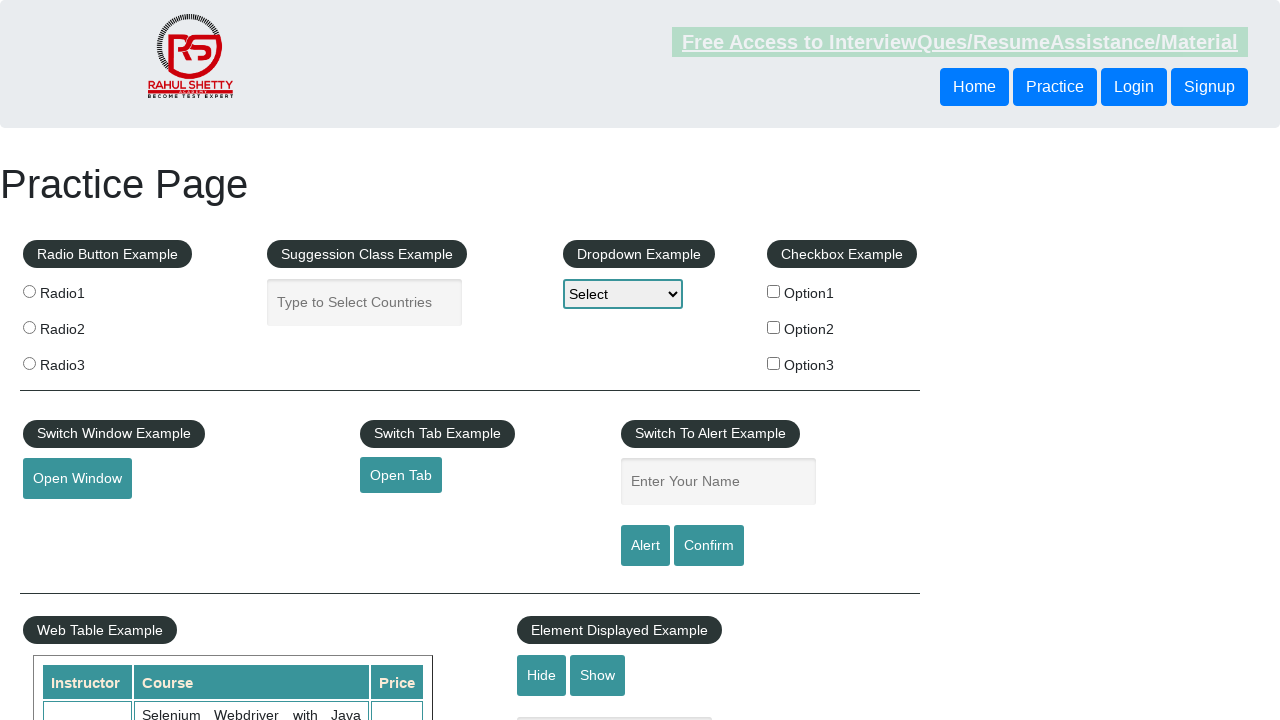

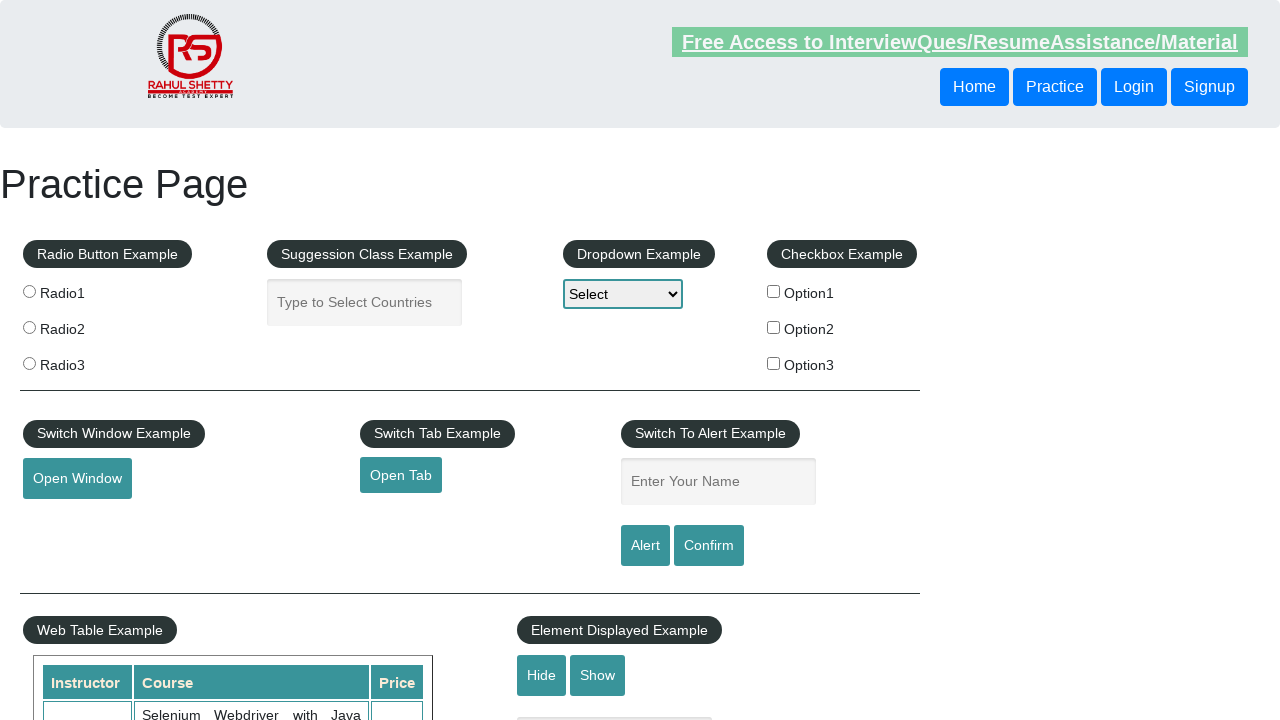